Tests the Add/Remove Elements functionality by clicking the Add Element button, verifying the Delete button appears, clicking Delete, and verifying the page heading is still visible.

Starting URL: https://the-internet.herokuapp.com/add_remove_elements/

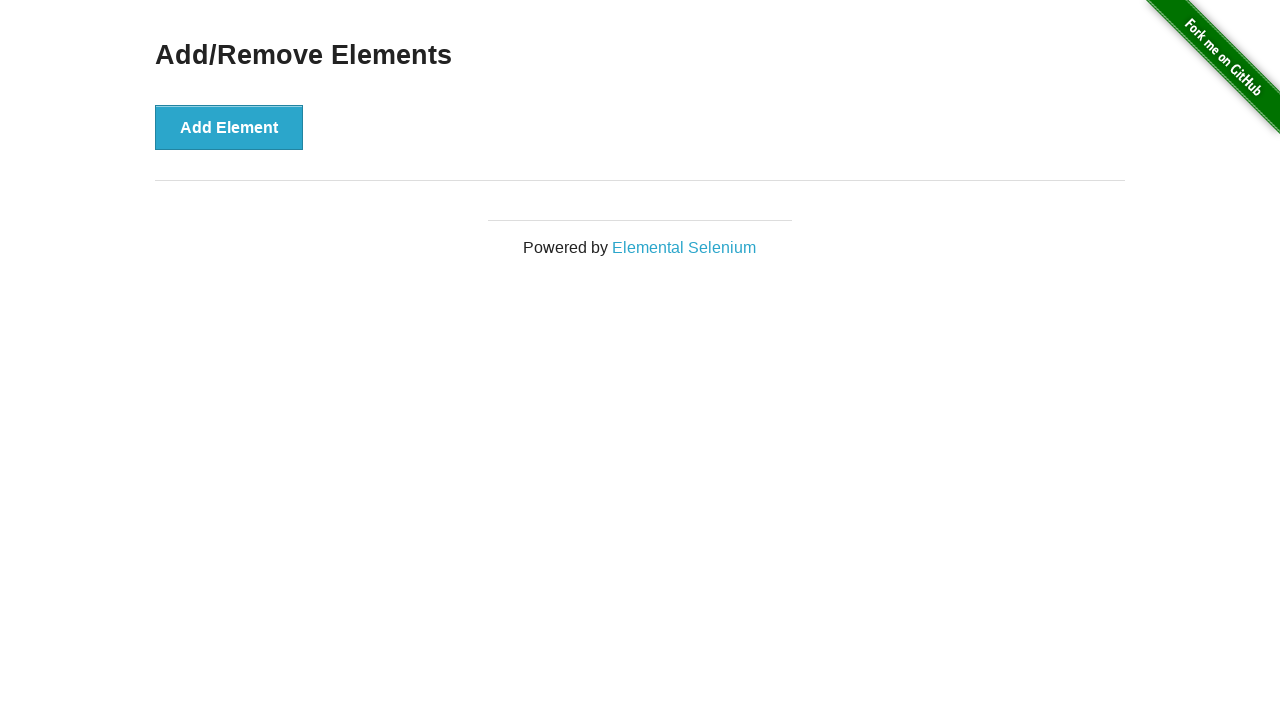

Clicked the Add Element button at (229, 127) on xpath=//*[@id='content']/div/button
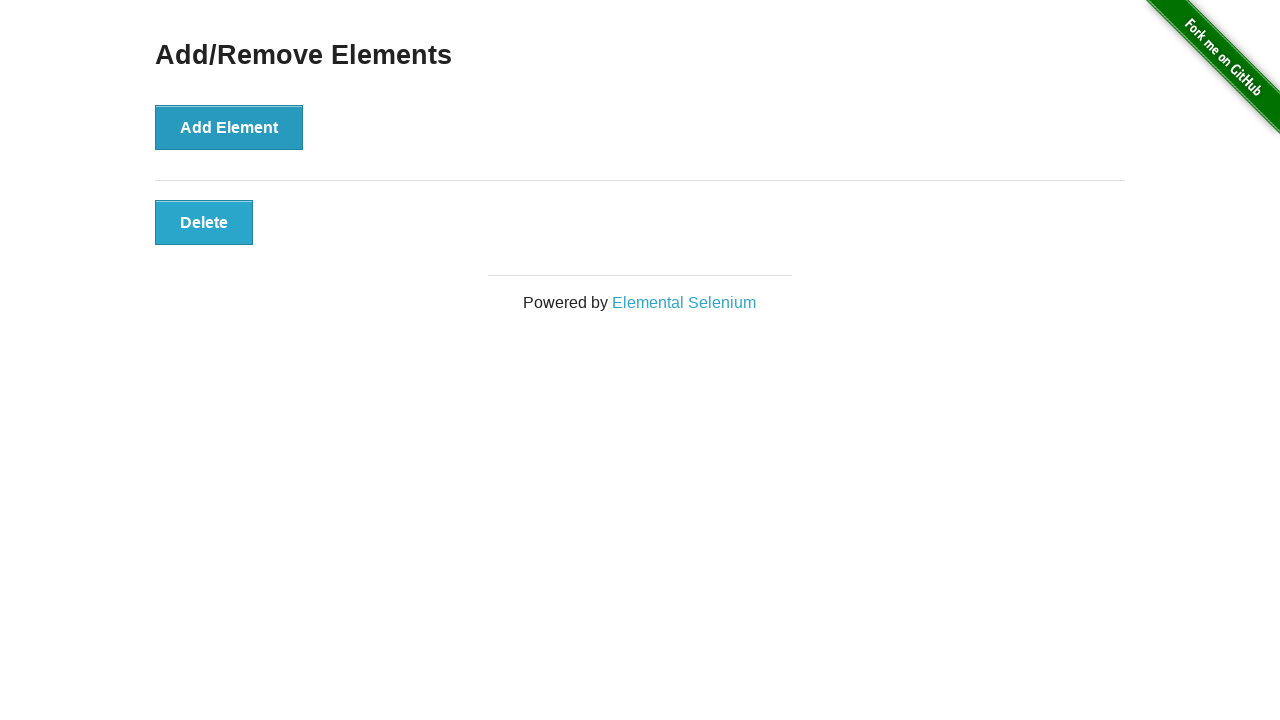

Waited for Delete button to appear
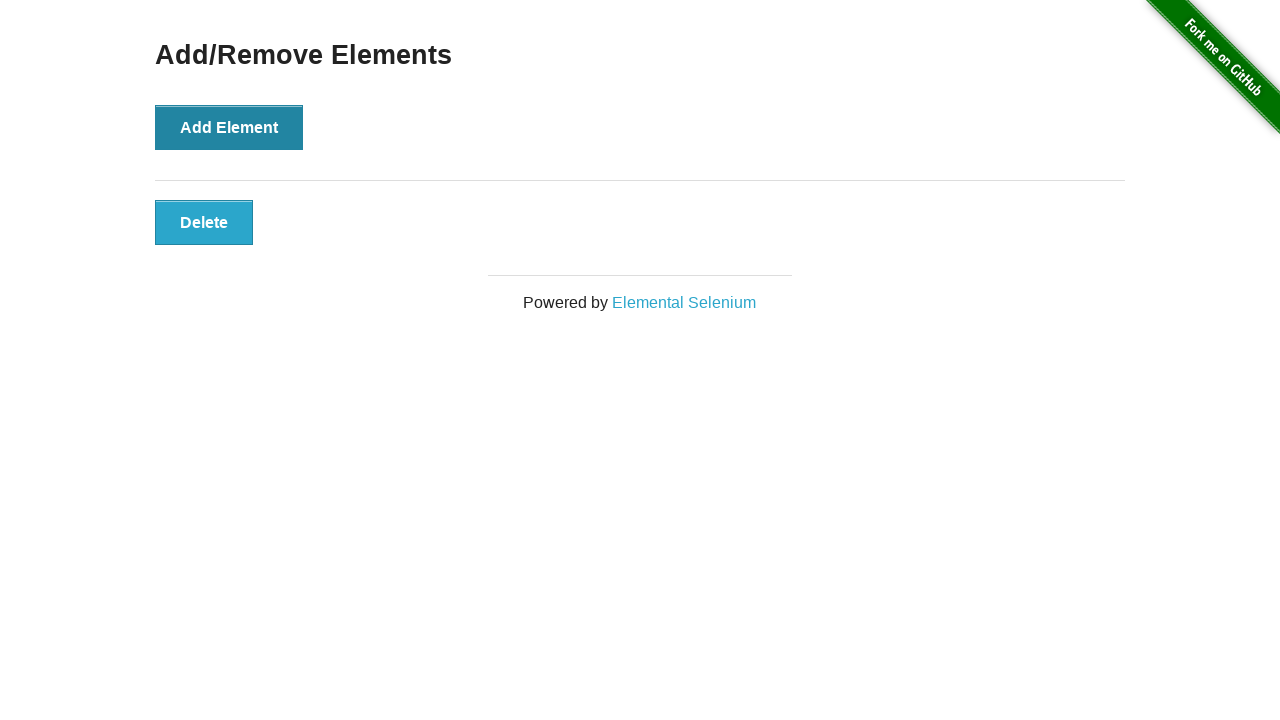

Located the Delete button
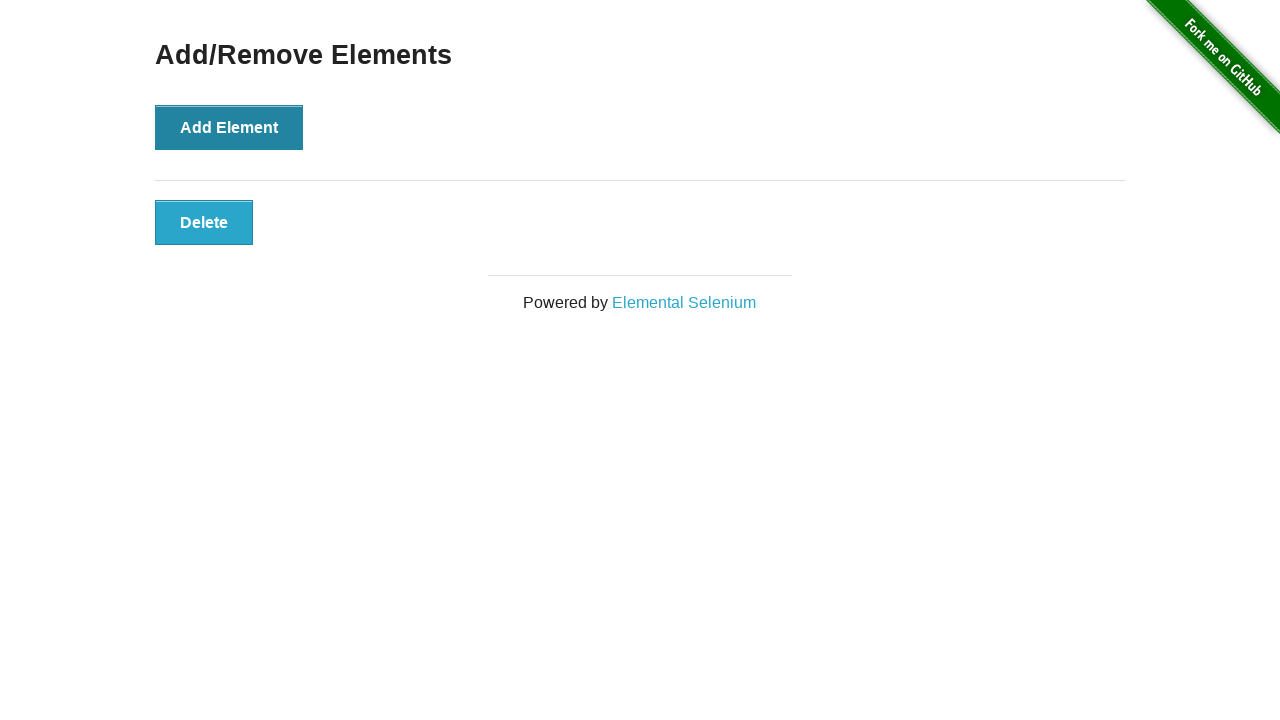

Verified Delete button is visible
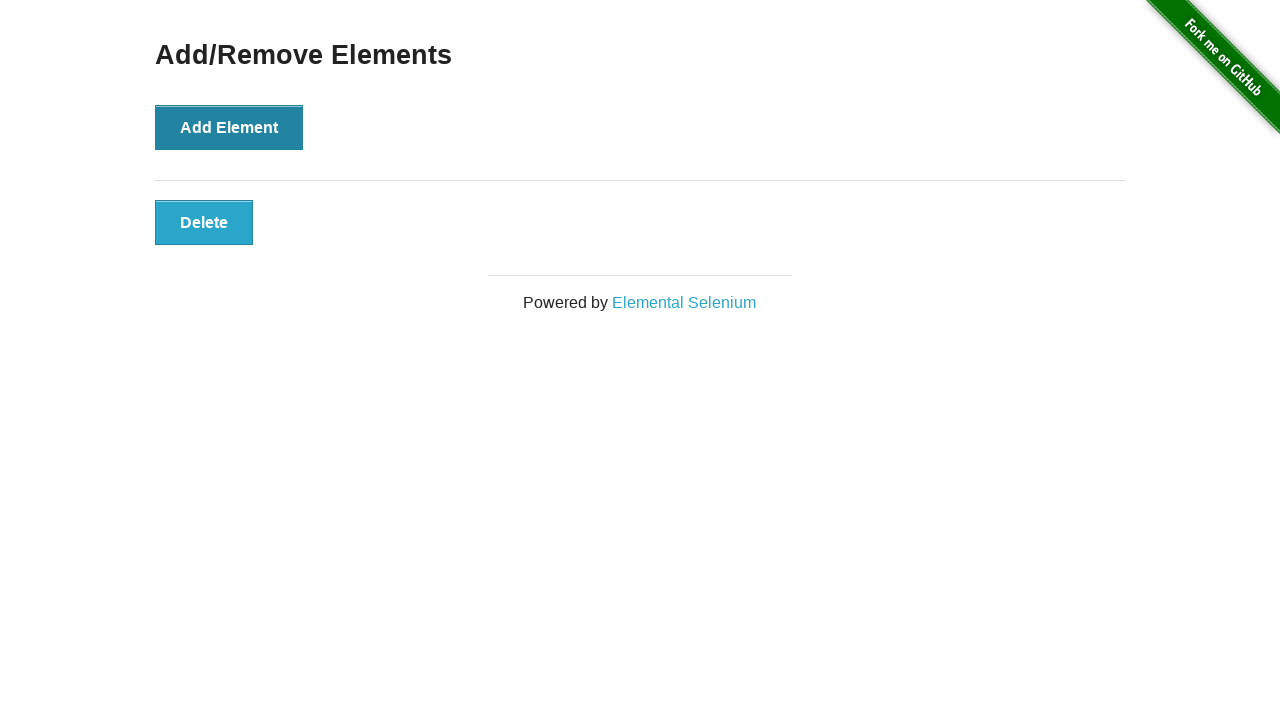

Clicked the Delete button at (204, 222) on xpath=//*[@id='elements']/button
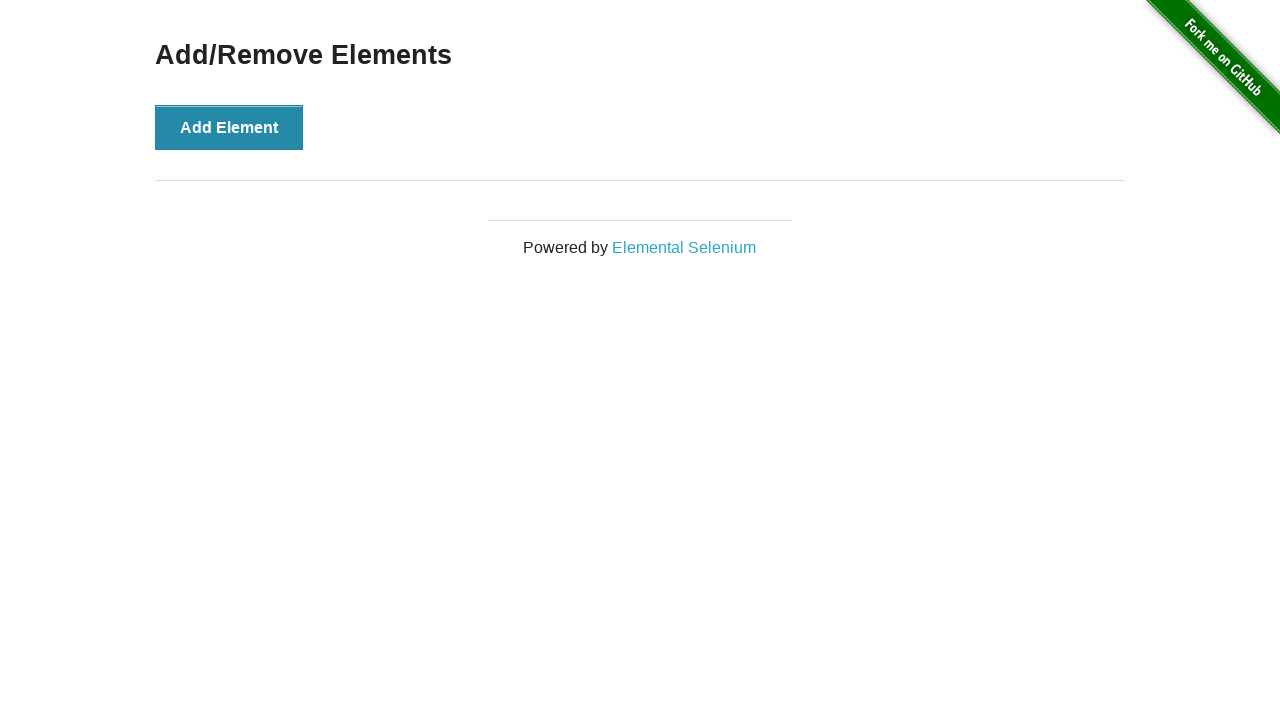

Located the Add/Remove Elements heading
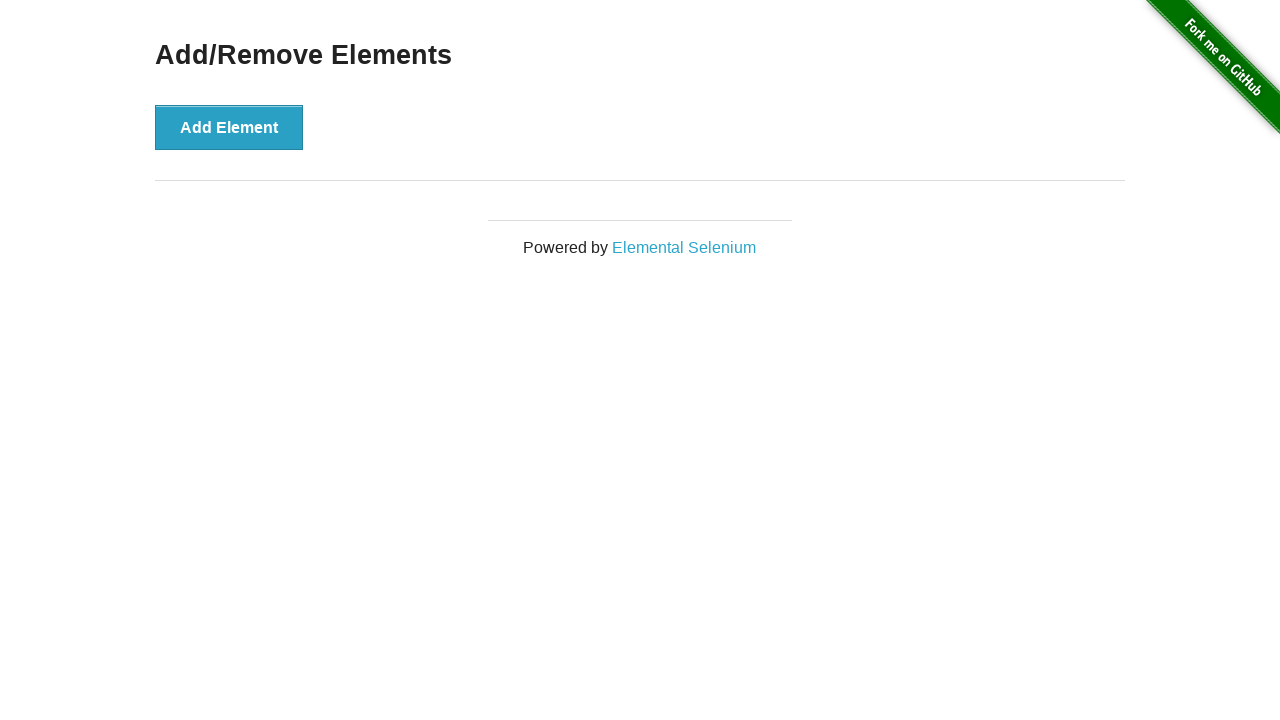

Verified Add/Remove Elements heading is still visible
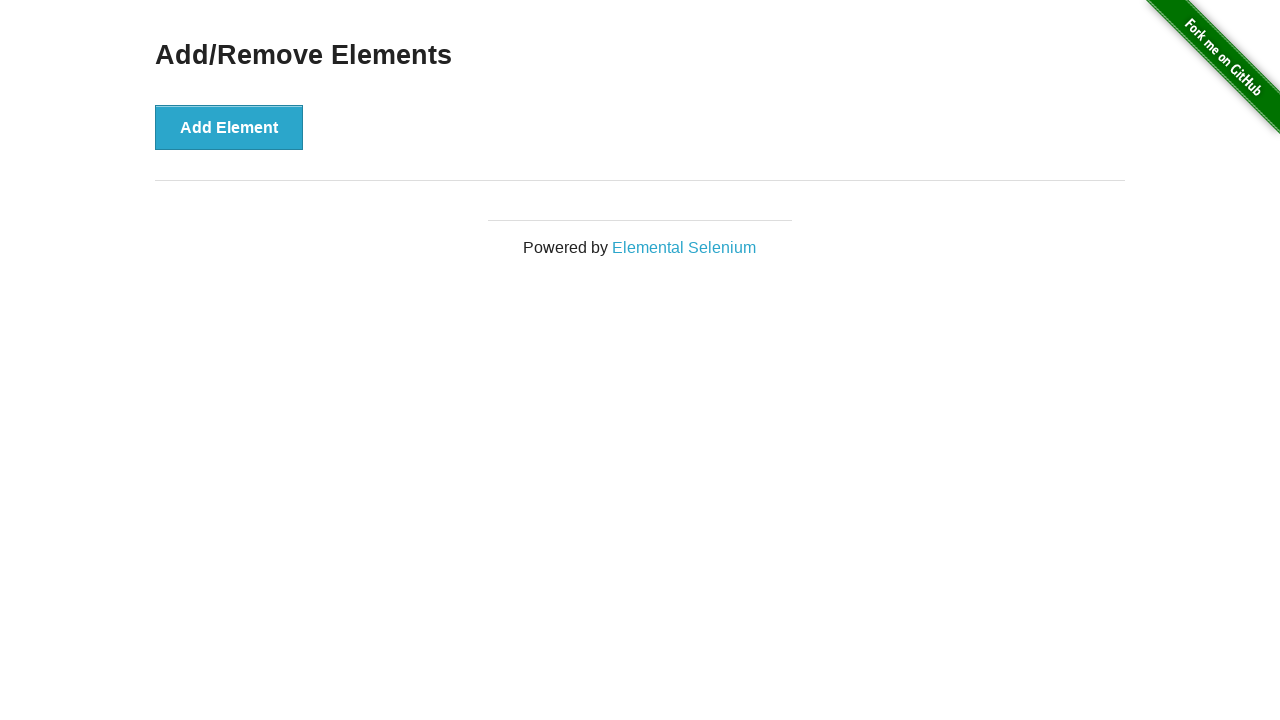

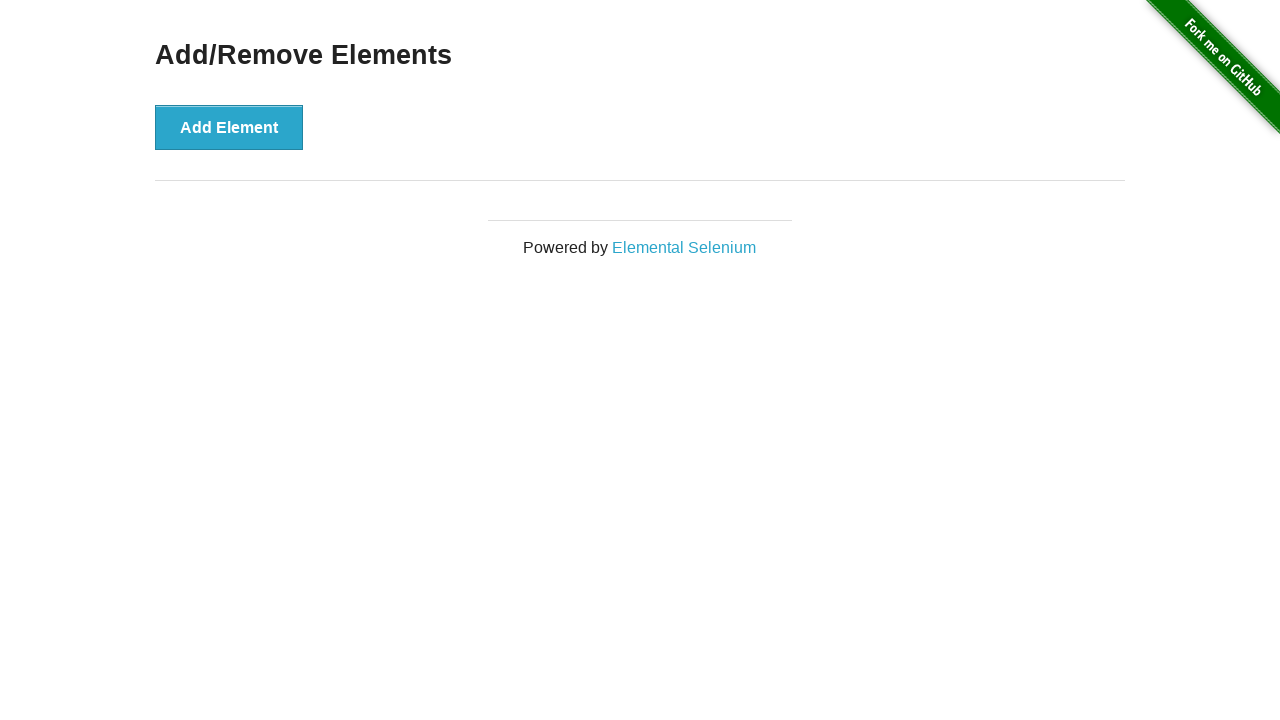